Tests a practice form submission by filling in name, email, password, selecting gender from dropdown, choosing a radio option, entering birthday, and submitting the form

Starting URL: https://rahulshettyacademy.com/angularpractice/

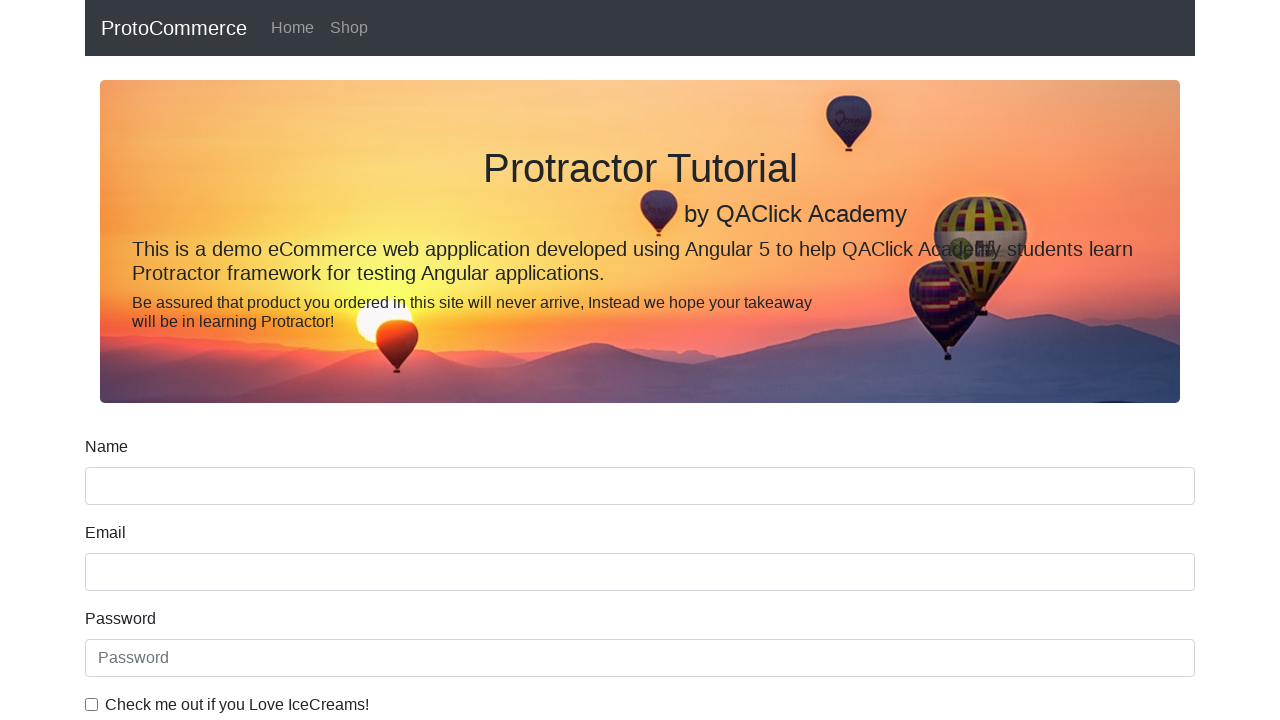

Filled name field with 'Joaquin' on input[name='name']
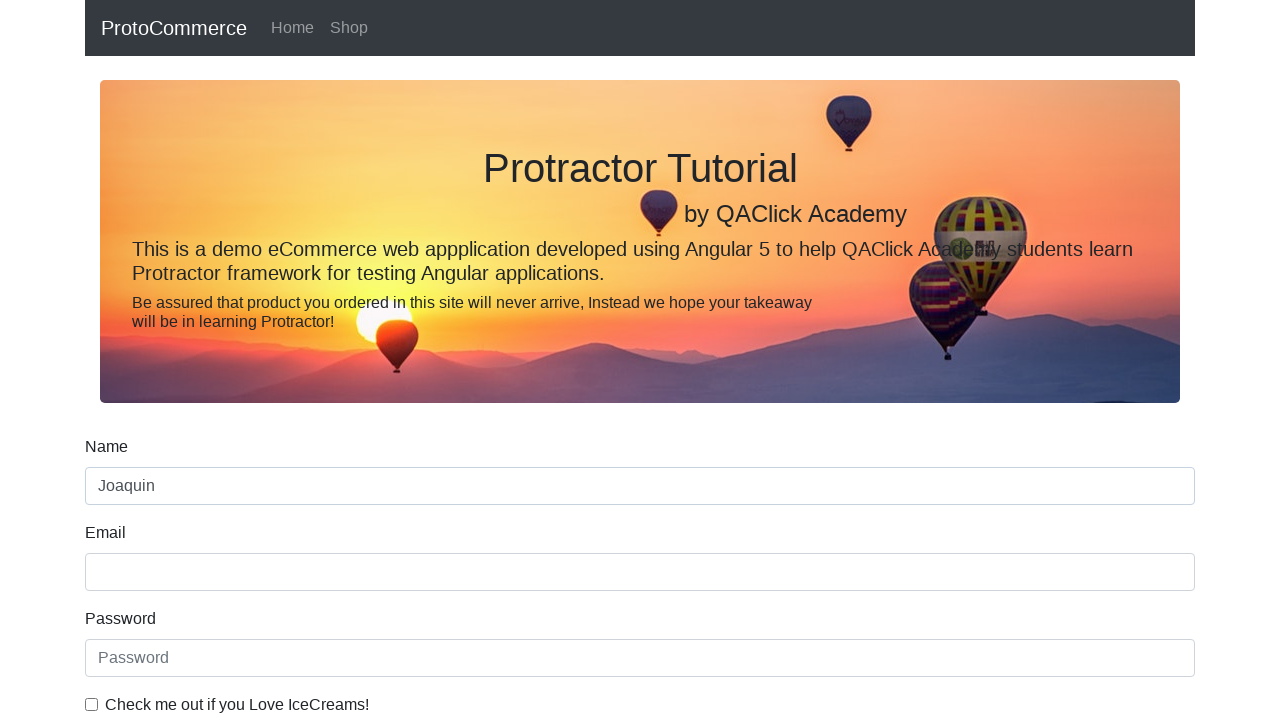

Filled email field with 'joaquin21@gmail.com' on input[name='email']
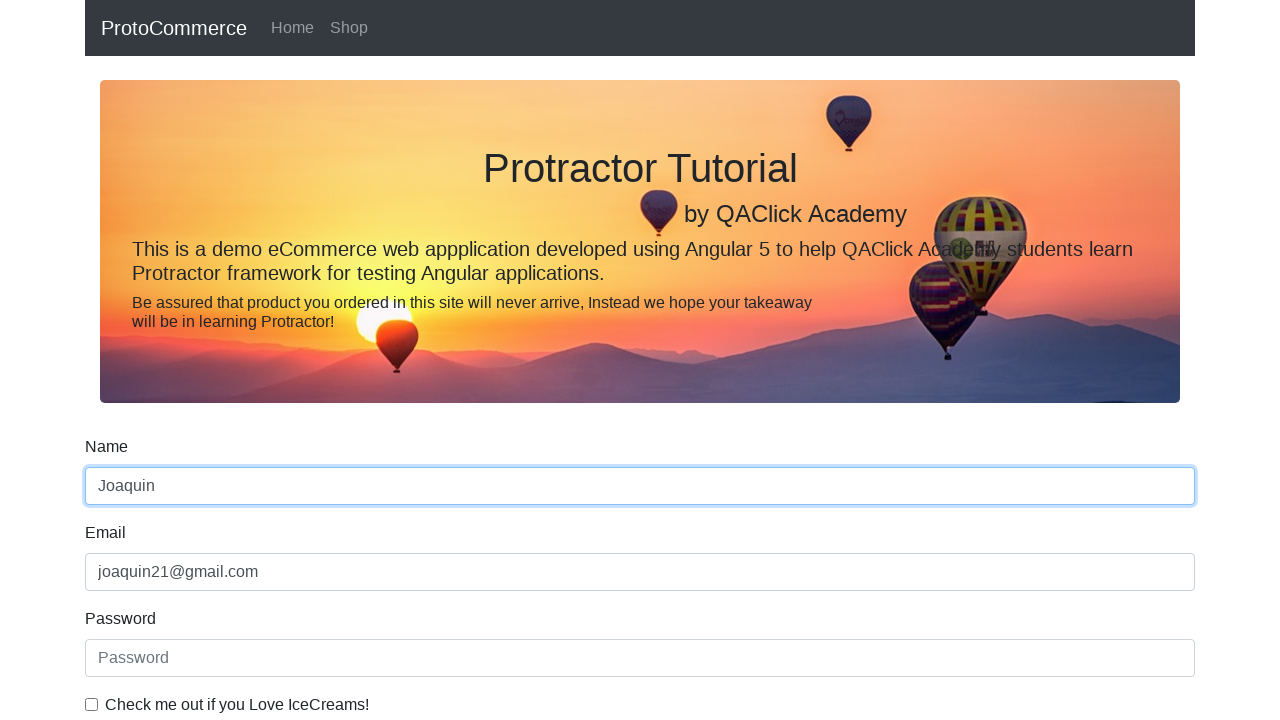

Filled password field with '9876' on #exampleInputPassword1
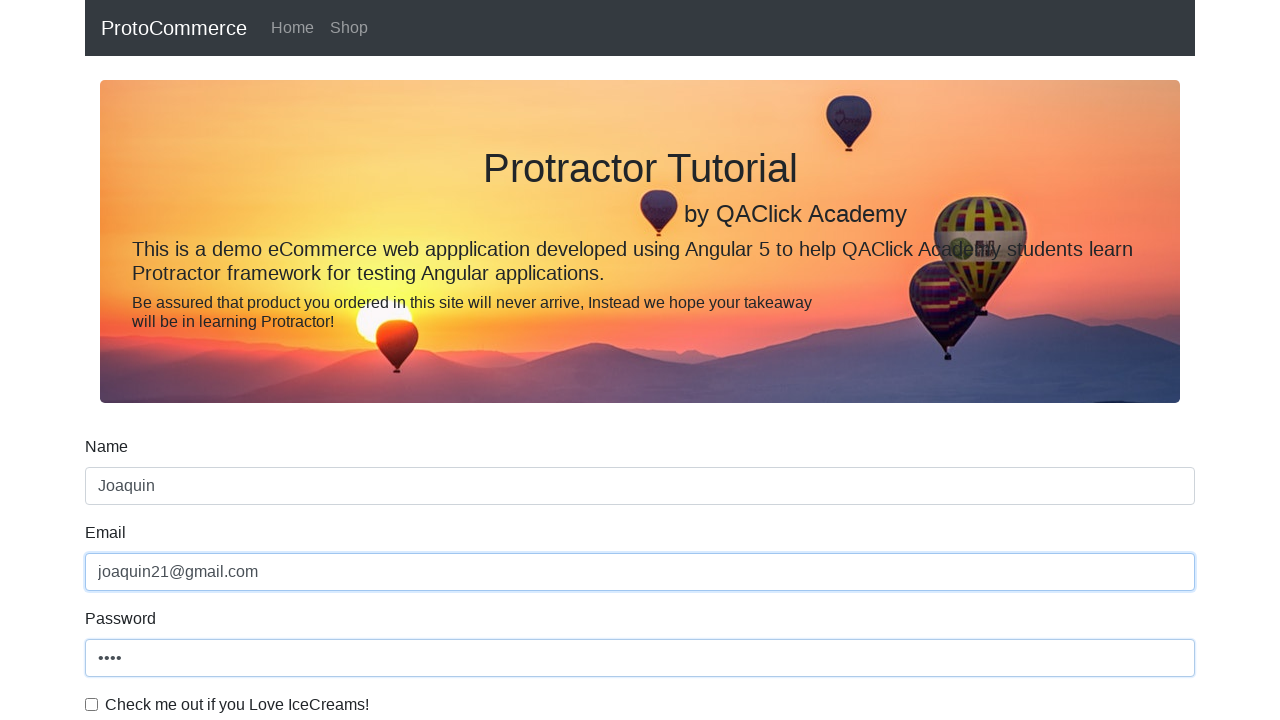

Checked the example checkbox at (92, 704) on #exampleCheck1
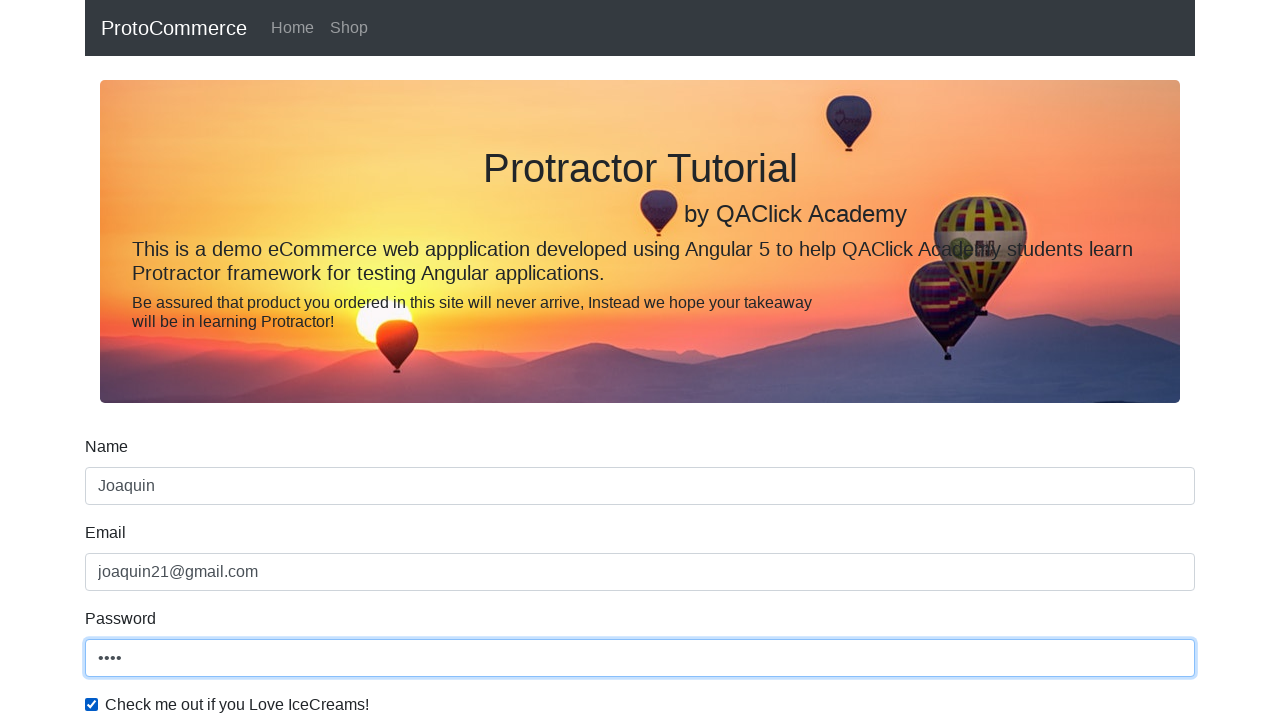

Selected 'Male' from gender dropdown on #exampleFormControlSelect1
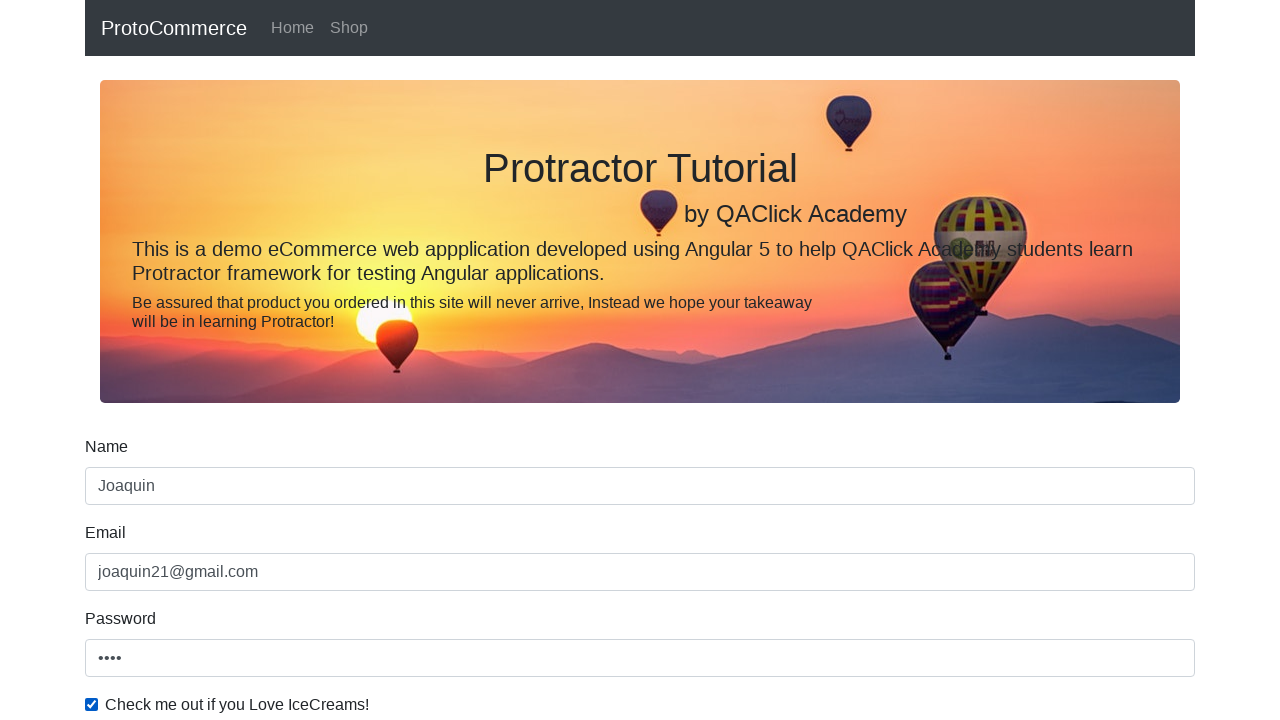

Selected radio button option2 at (326, 360) on input[value='option2']
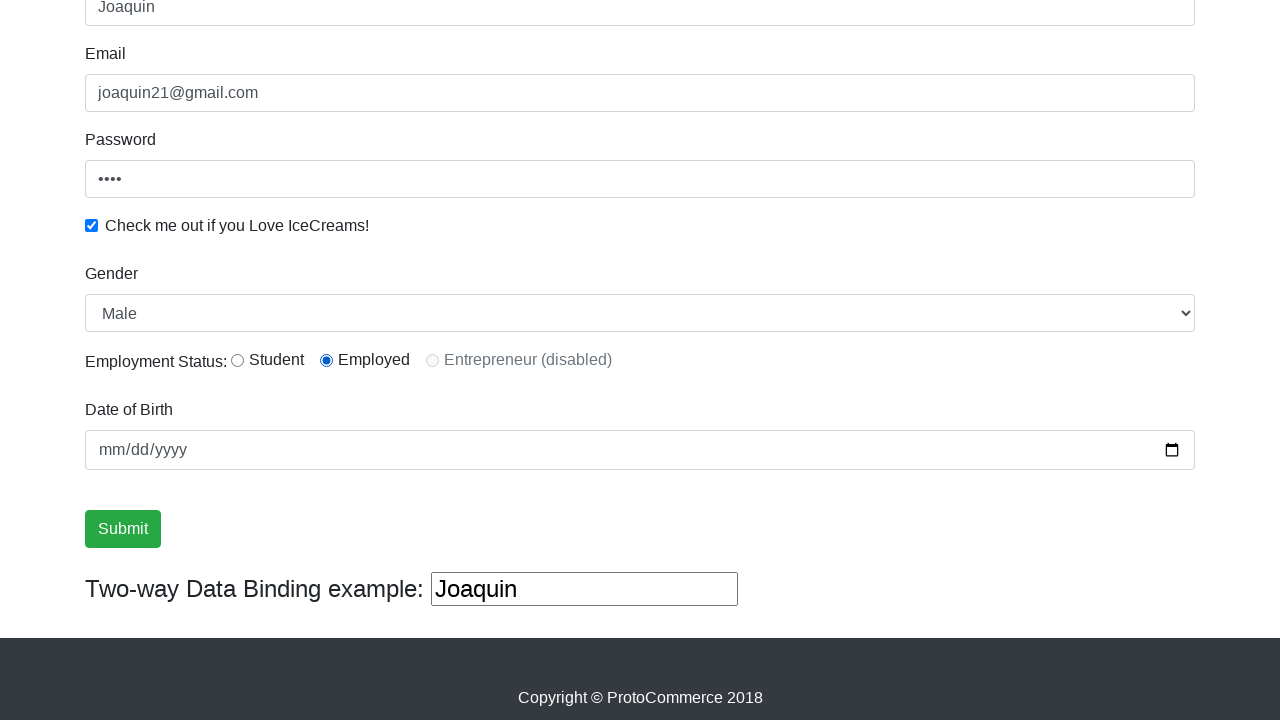

Filled birthday field with '1969-12-03' on input[name='bday']
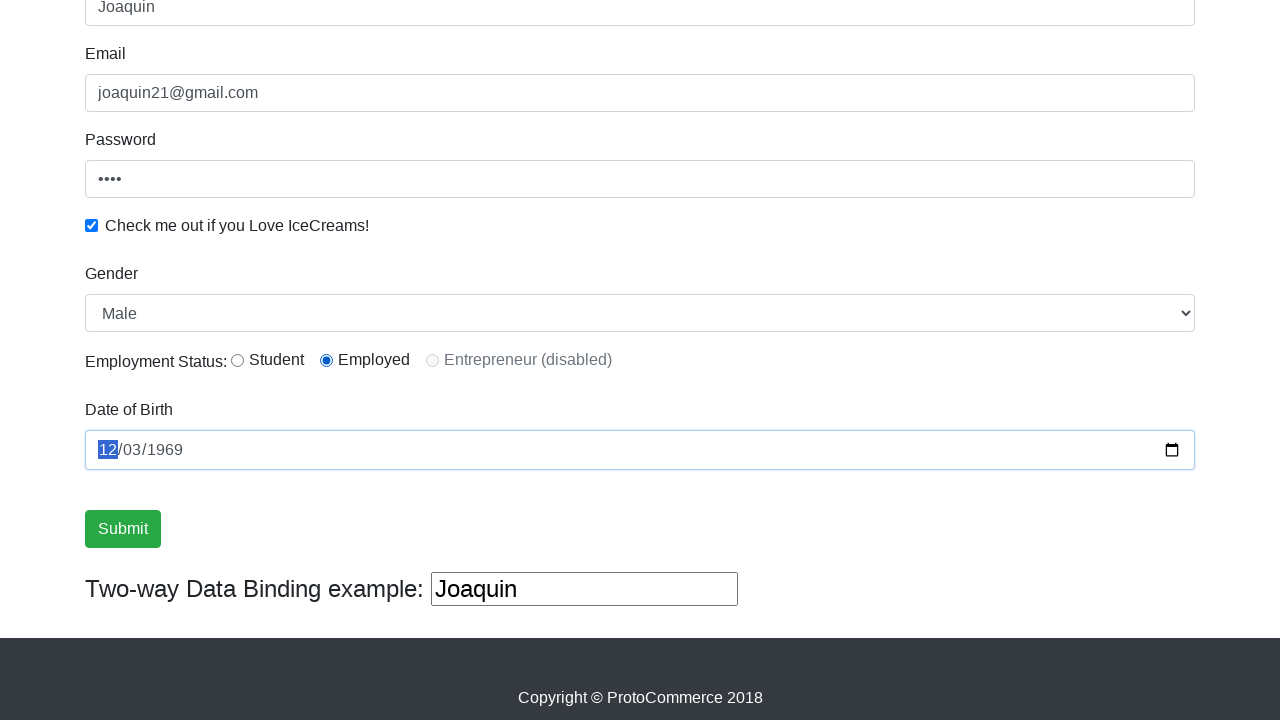

Clicked submit button to submit the form at (123, 529) on .btn-success
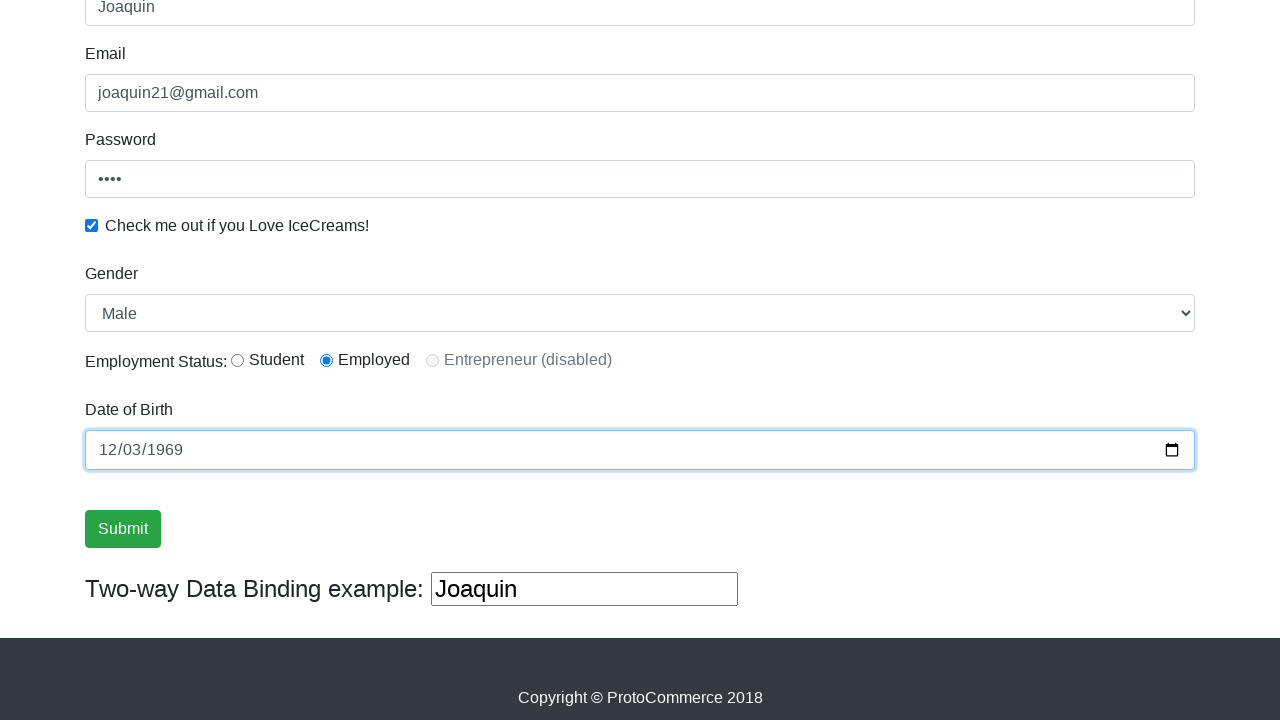

Form submission success message appeared
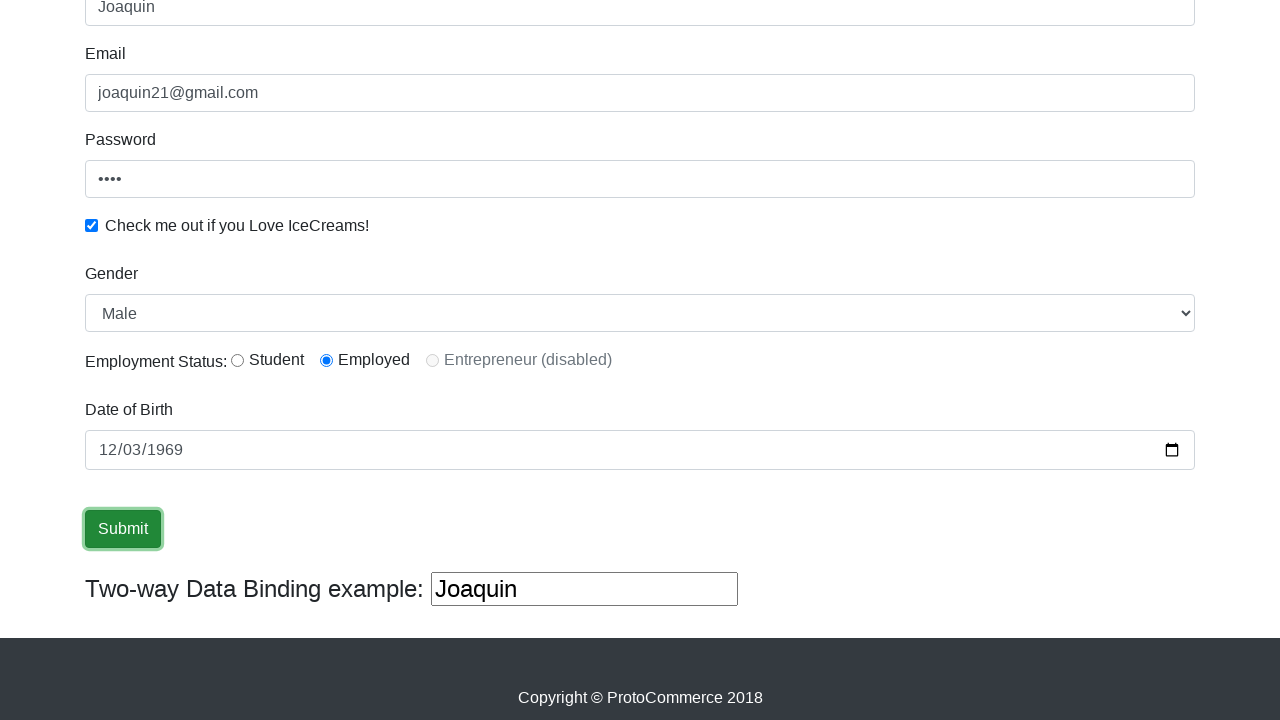

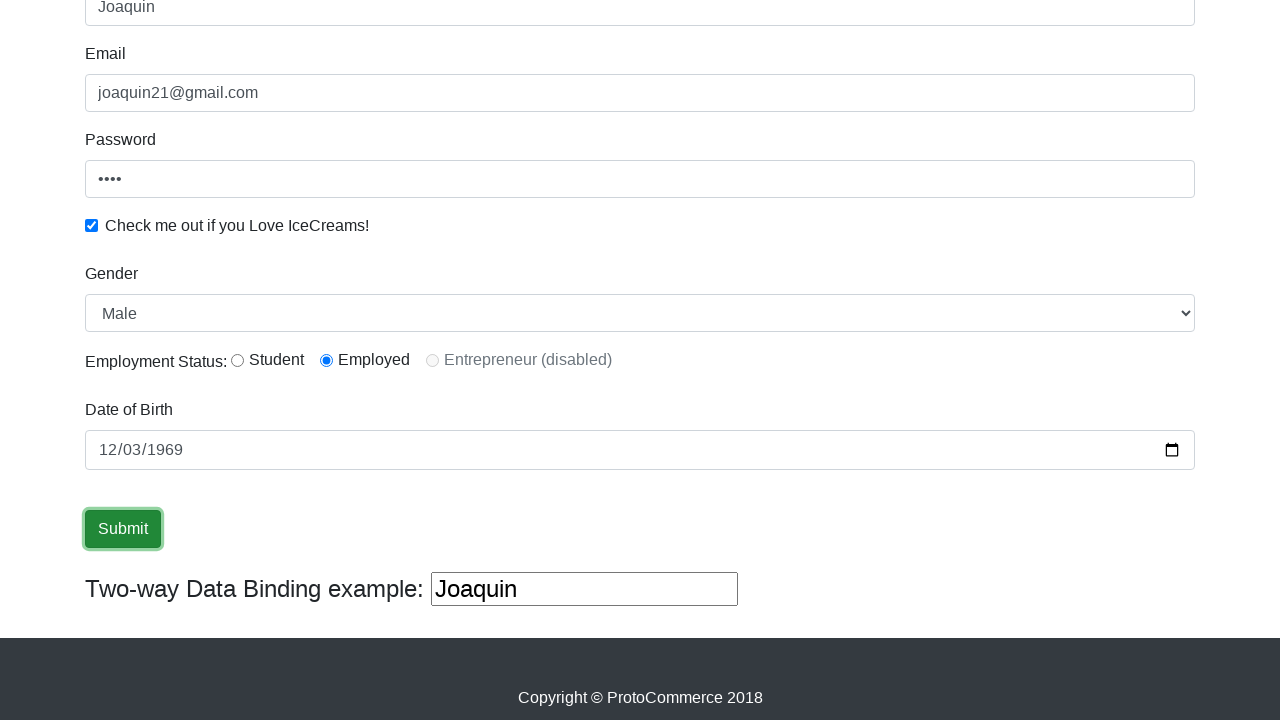